Tests that entered text is trimmed when editing a todo item

Starting URL: https://demo.playwright.dev/todomvc

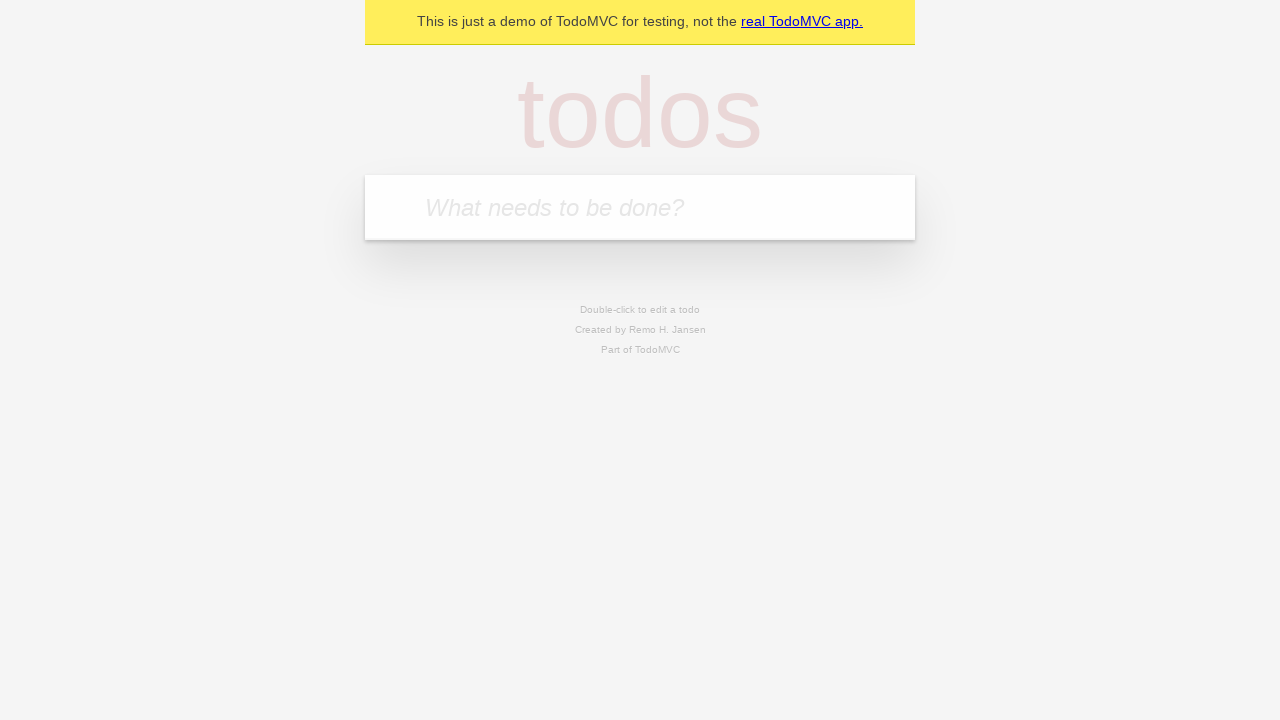

Filled first todo input with 'buy some cheese' on internal:attr=[placeholder="What needs to be done?"i]
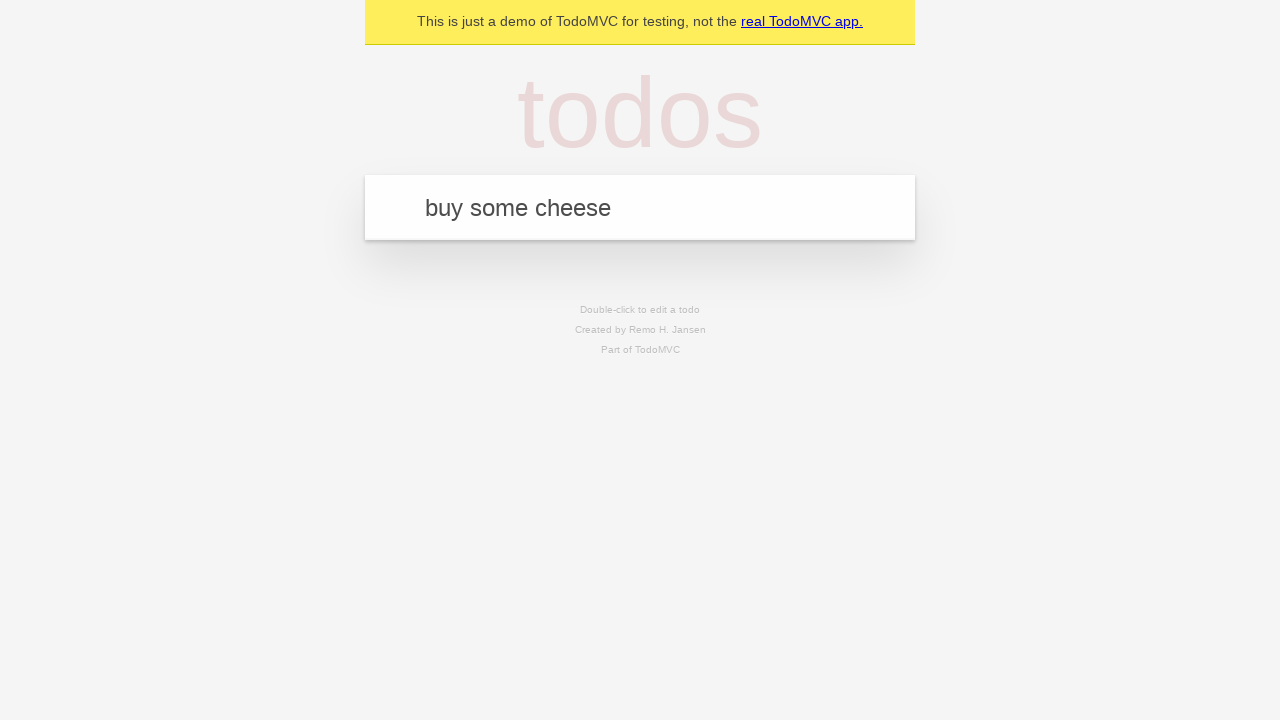

Pressed Enter to create first todo item on internal:attr=[placeholder="What needs to be done?"i]
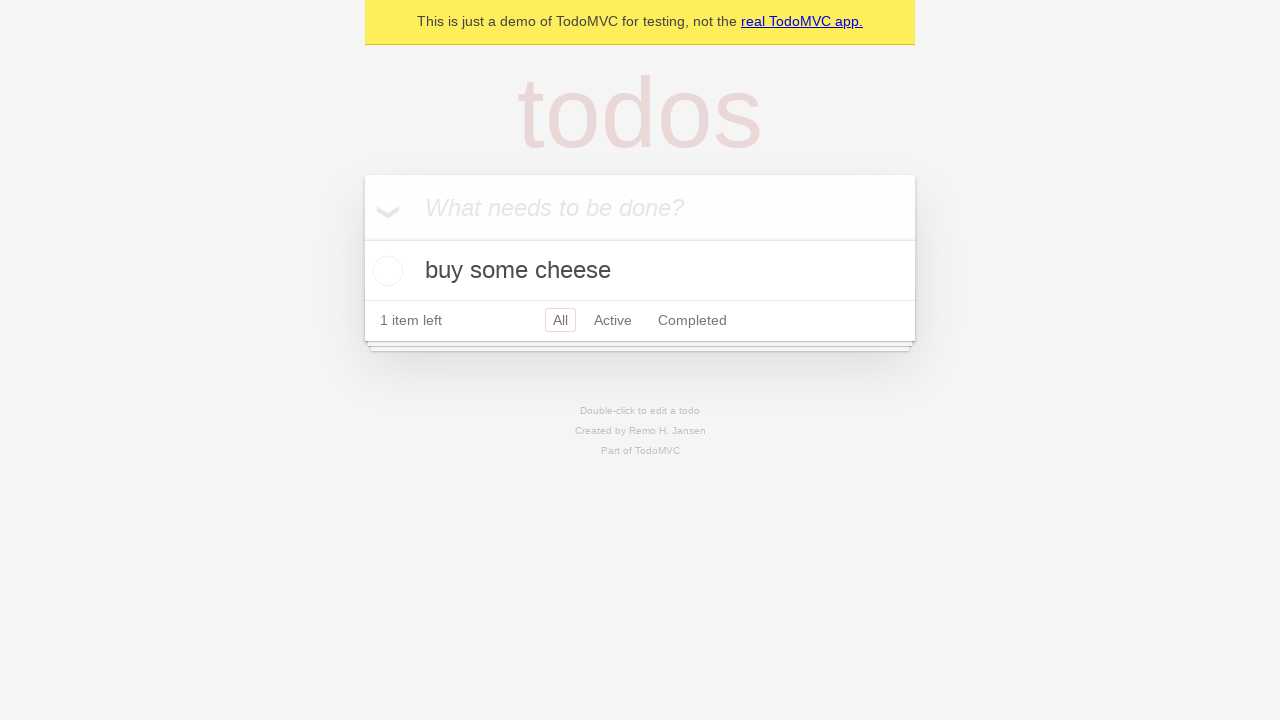

Filled second todo input with 'feed the cat' on internal:attr=[placeholder="What needs to be done?"i]
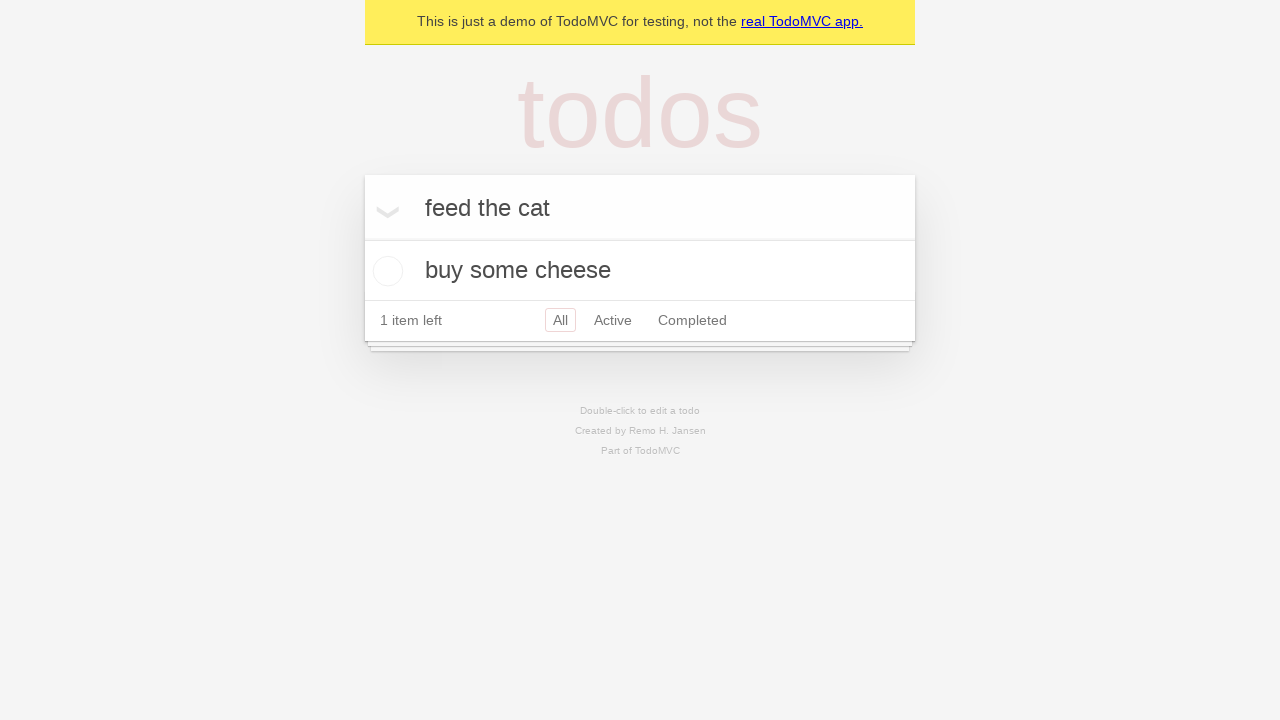

Pressed Enter to create second todo item on internal:attr=[placeholder="What needs to be done?"i]
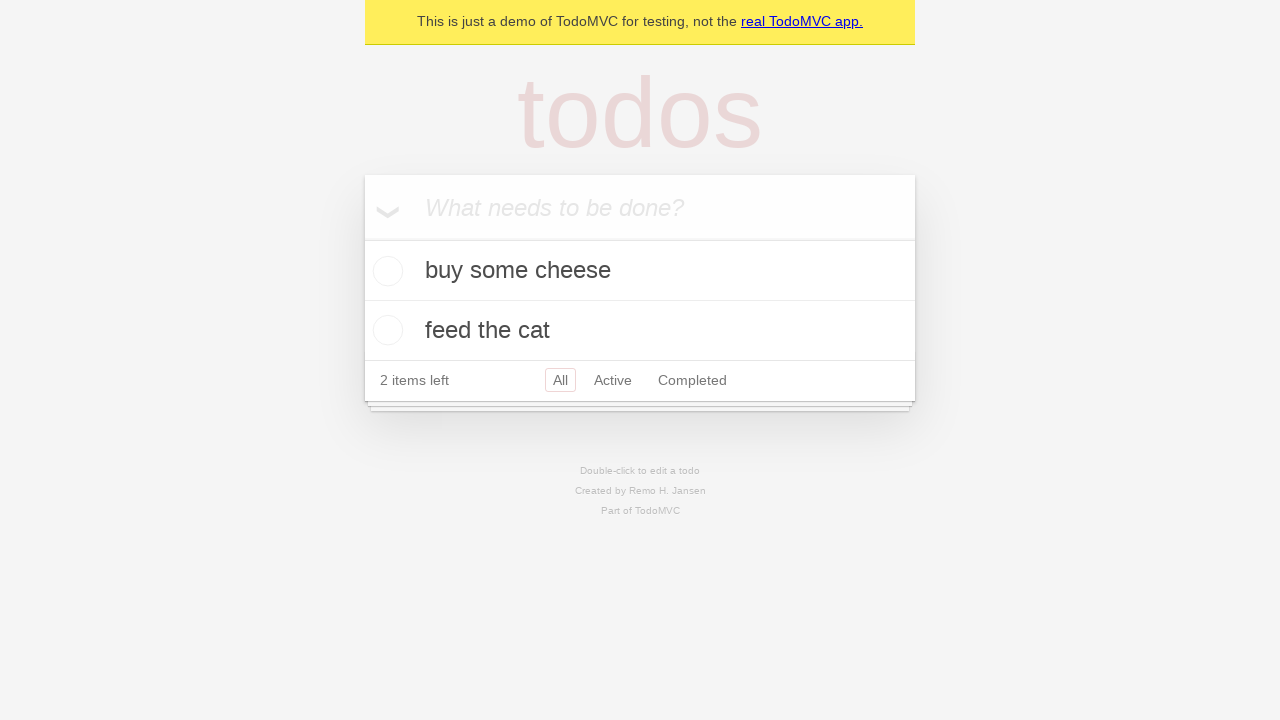

Filled third todo input with 'book a doctors appointment' on internal:attr=[placeholder="What needs to be done?"i]
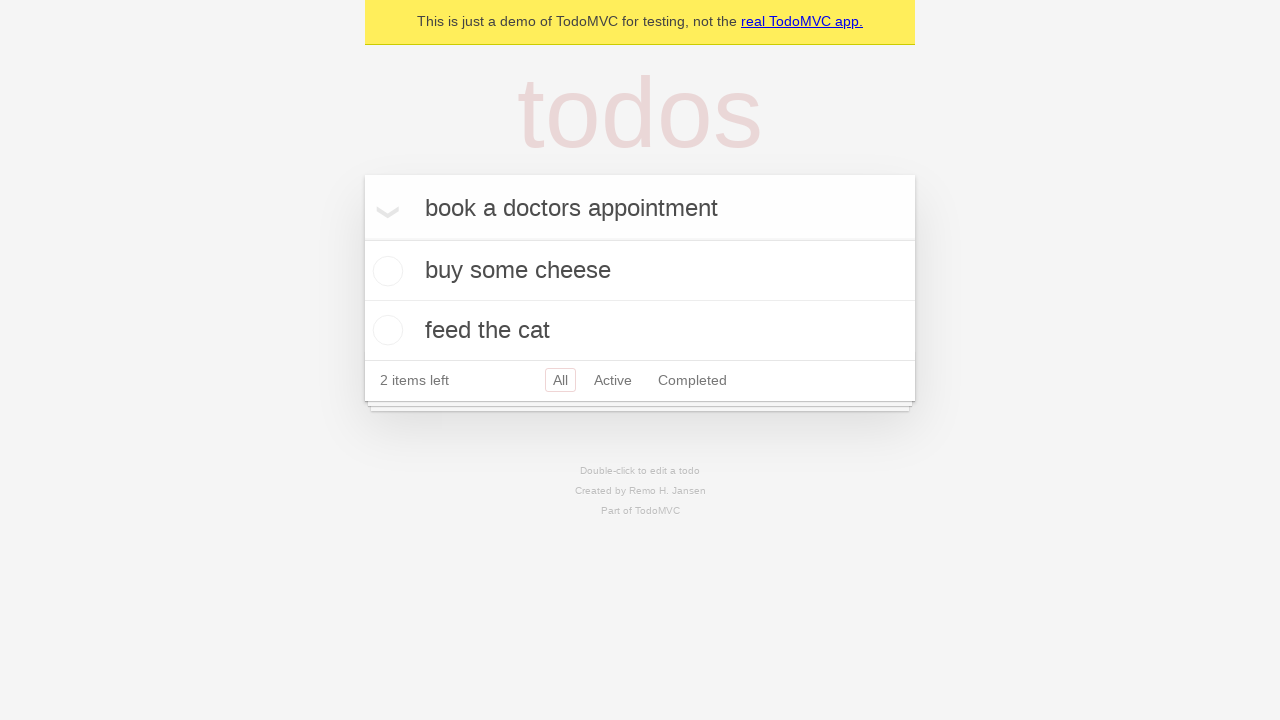

Pressed Enter to create third todo item on internal:attr=[placeholder="What needs to be done?"i]
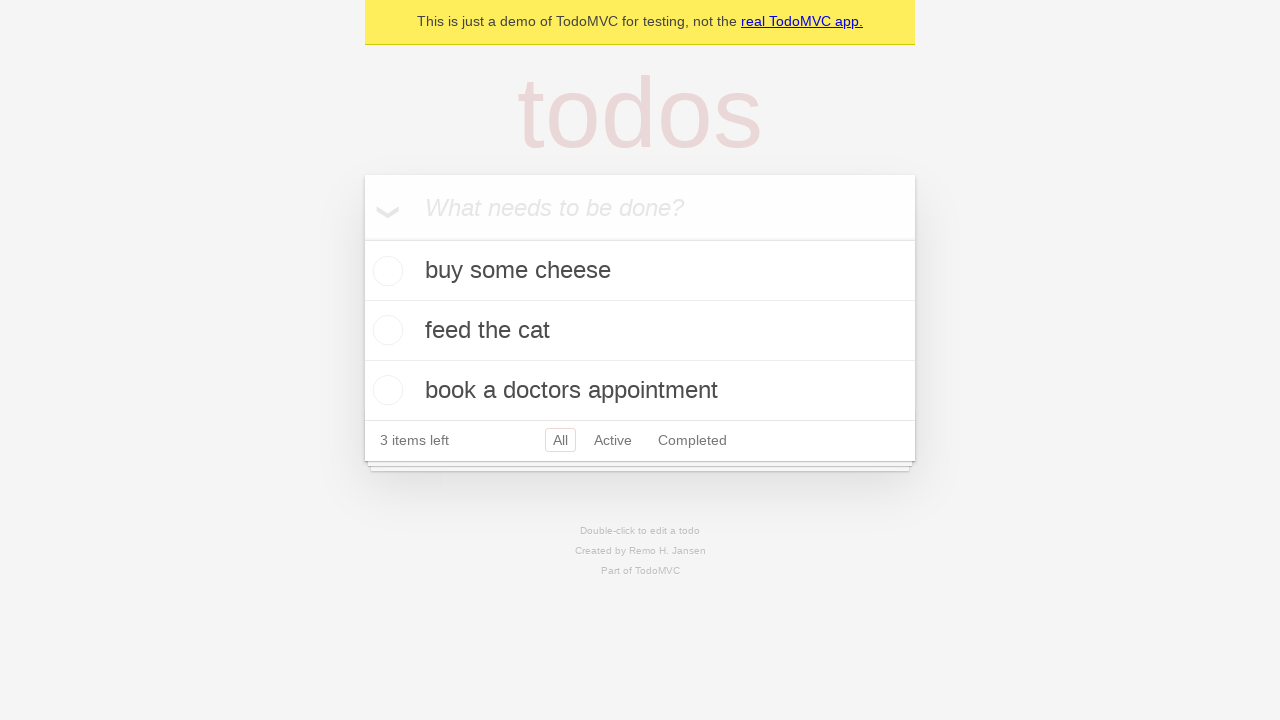

Double-clicked second todo item to enter edit mode at (640, 331) on internal:testid=[data-testid="todo-item"s] >> nth=1
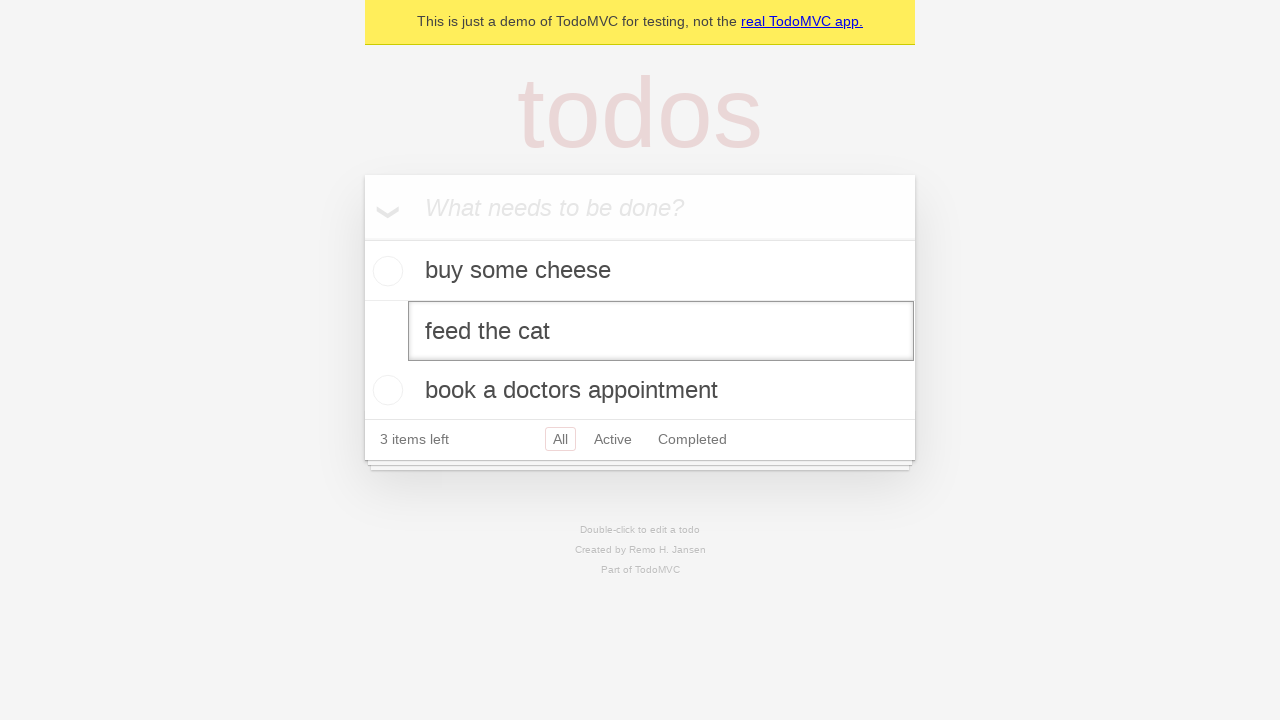

Filled edit textbox with '    buy some sausages    ' (text with whitespace) on internal:testid=[data-testid="todo-item"s] >> nth=1 >> internal:role=textbox[nam
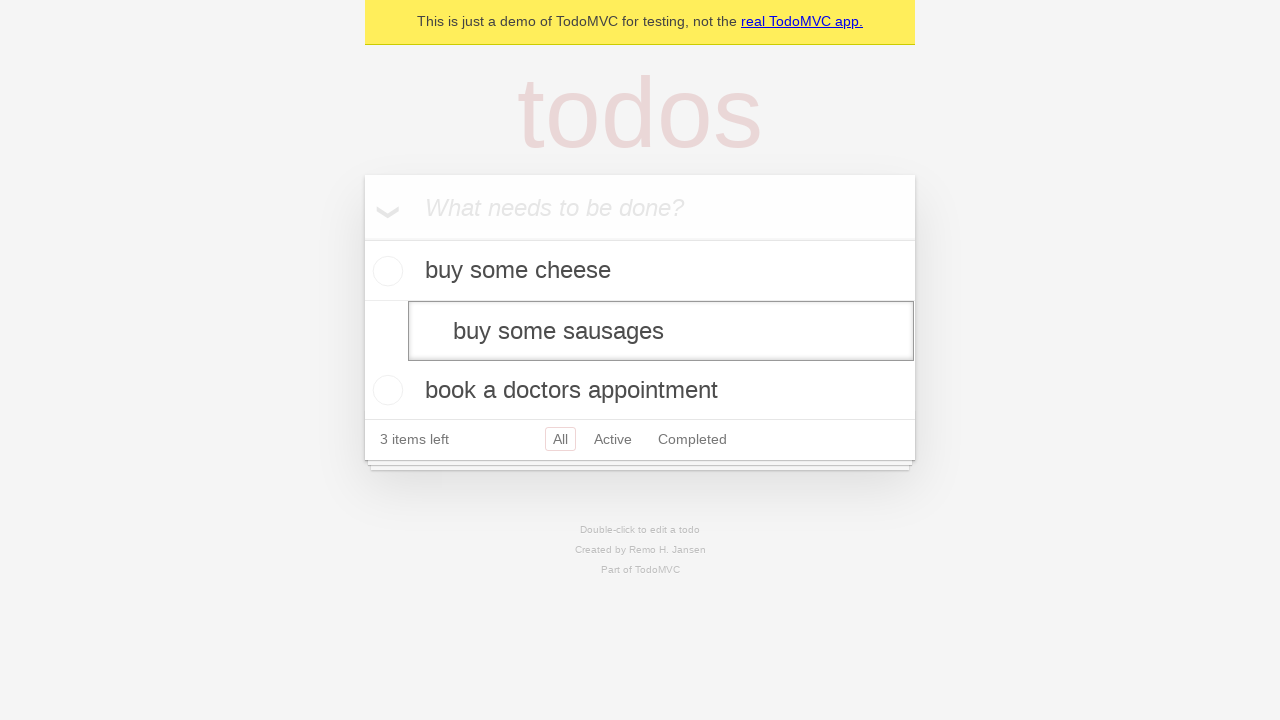

Pressed Enter to save edited todo item, trimming whitespace on internal:testid=[data-testid="todo-item"s] >> nth=1 >> internal:role=textbox[nam
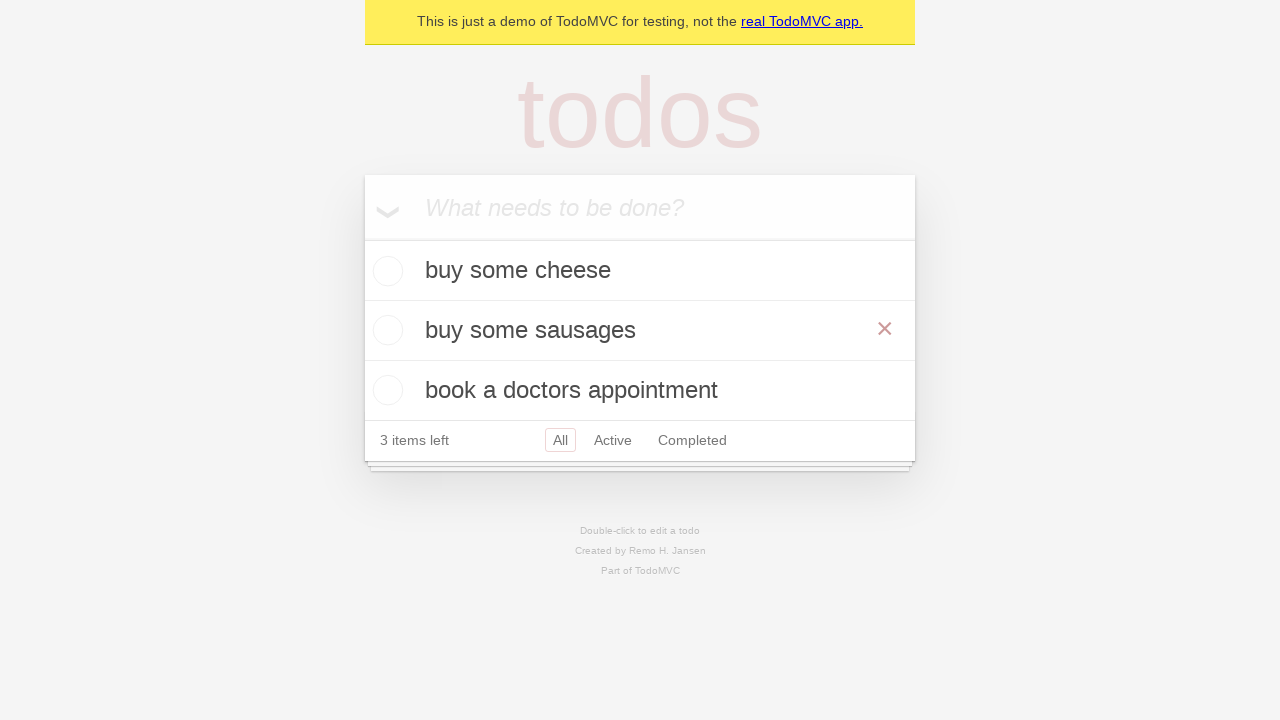

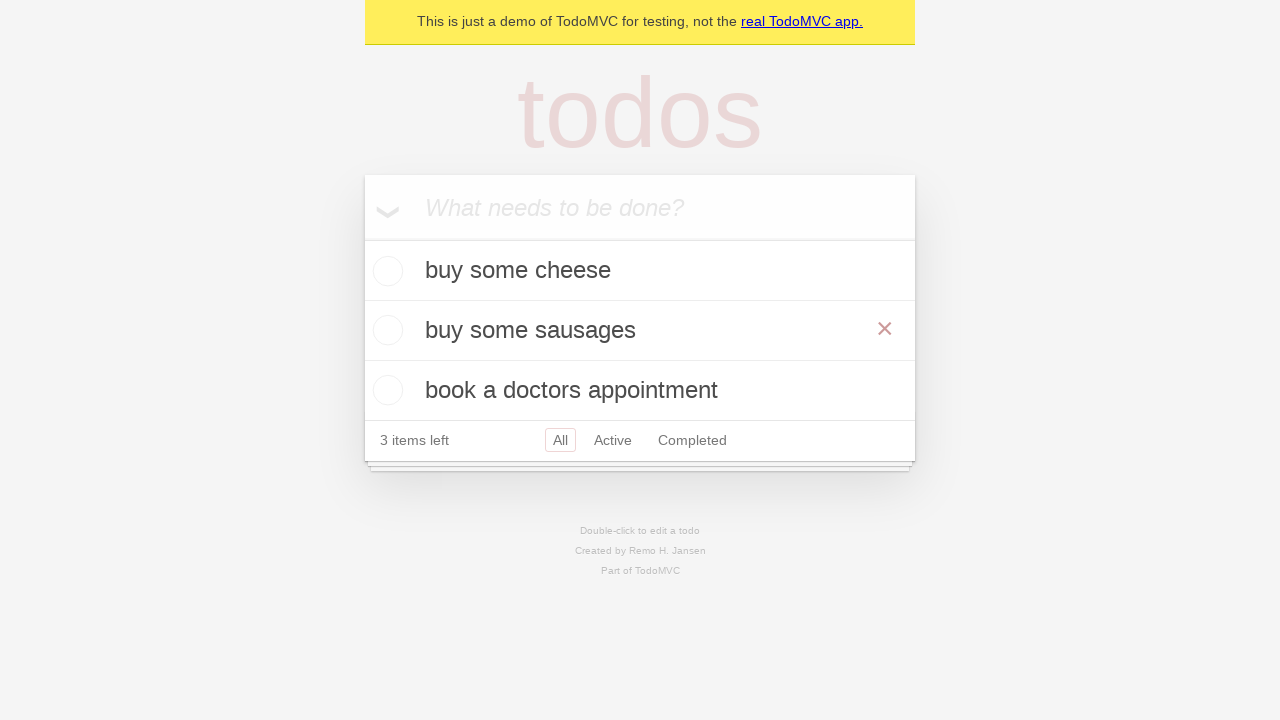